Tests text input with valid input by entering an acceptable string and submitting, verifying the result is displayed correctly

Starting URL: https://www.qa-practice.com/elements/input/simple

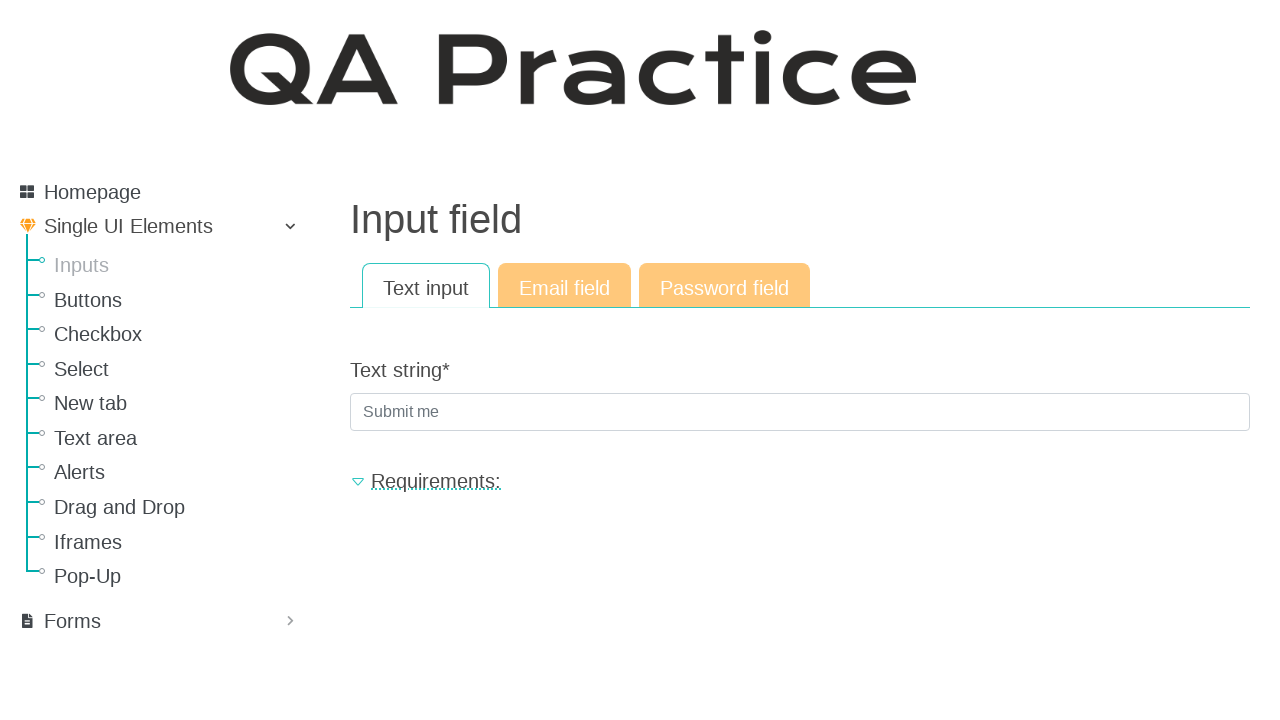

Filled text input field with 'goodinput' on #id_text_string
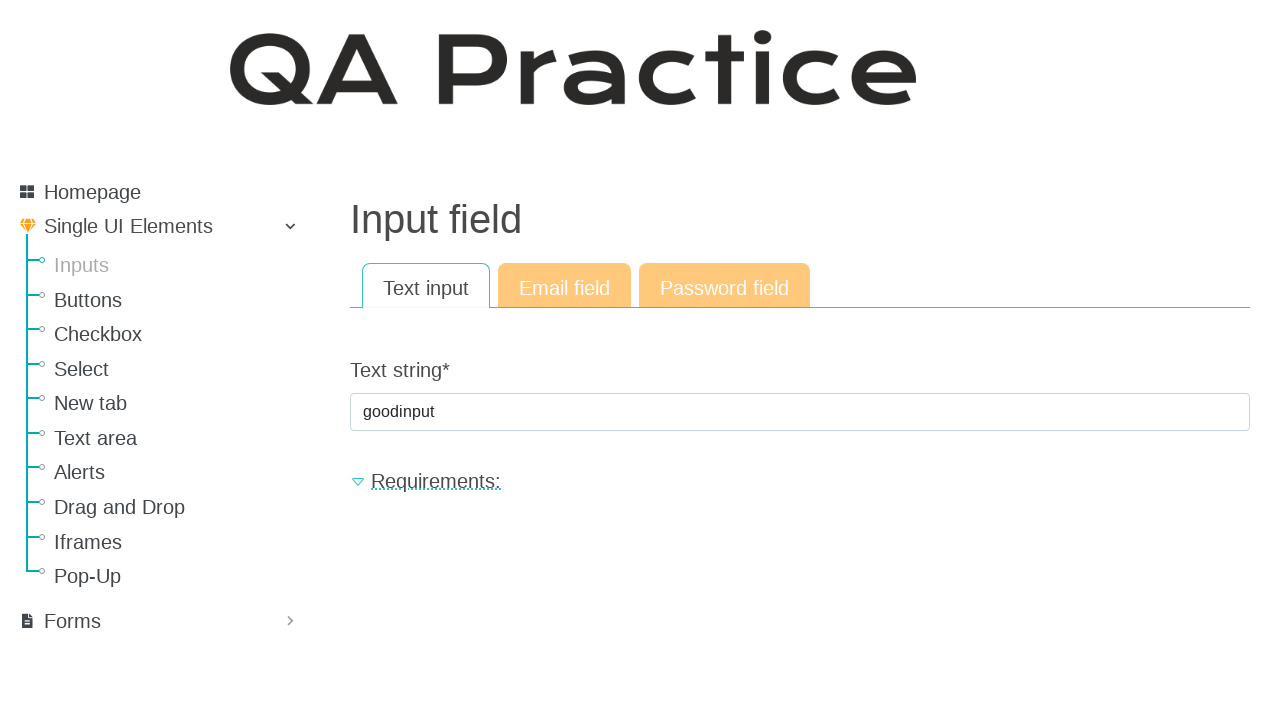

Pressed Enter to submit the form
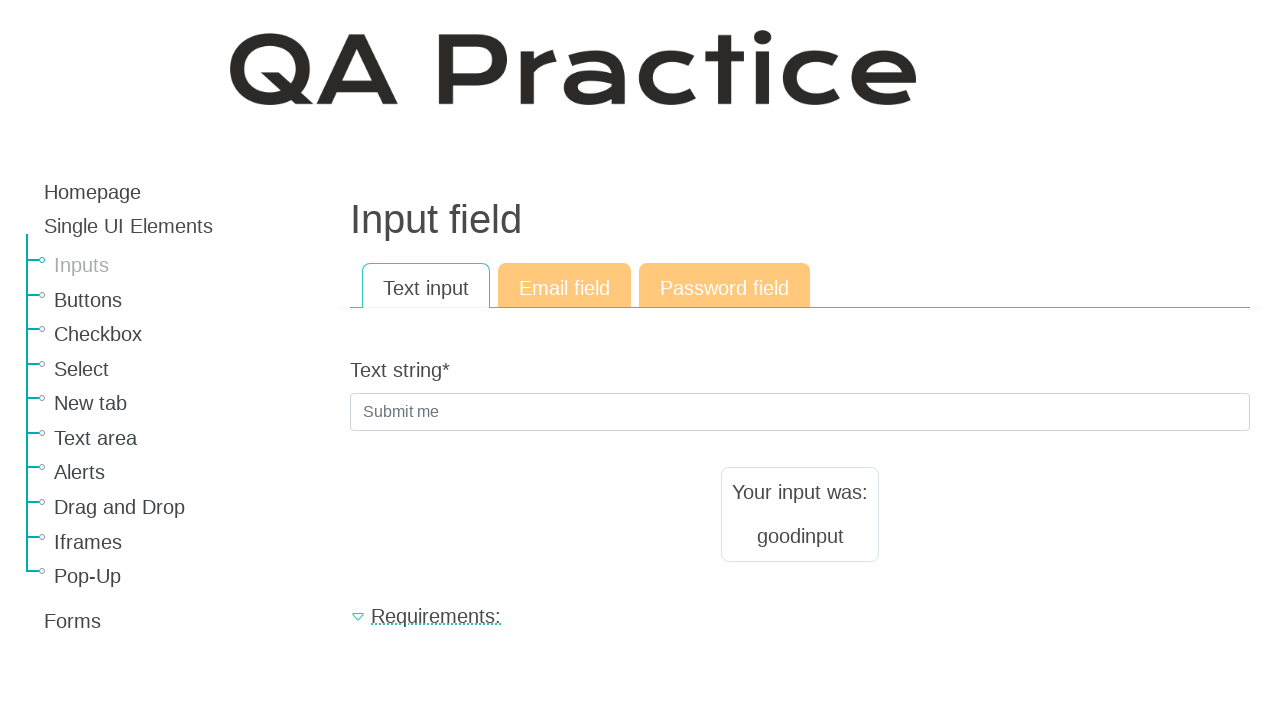

Result container appeared
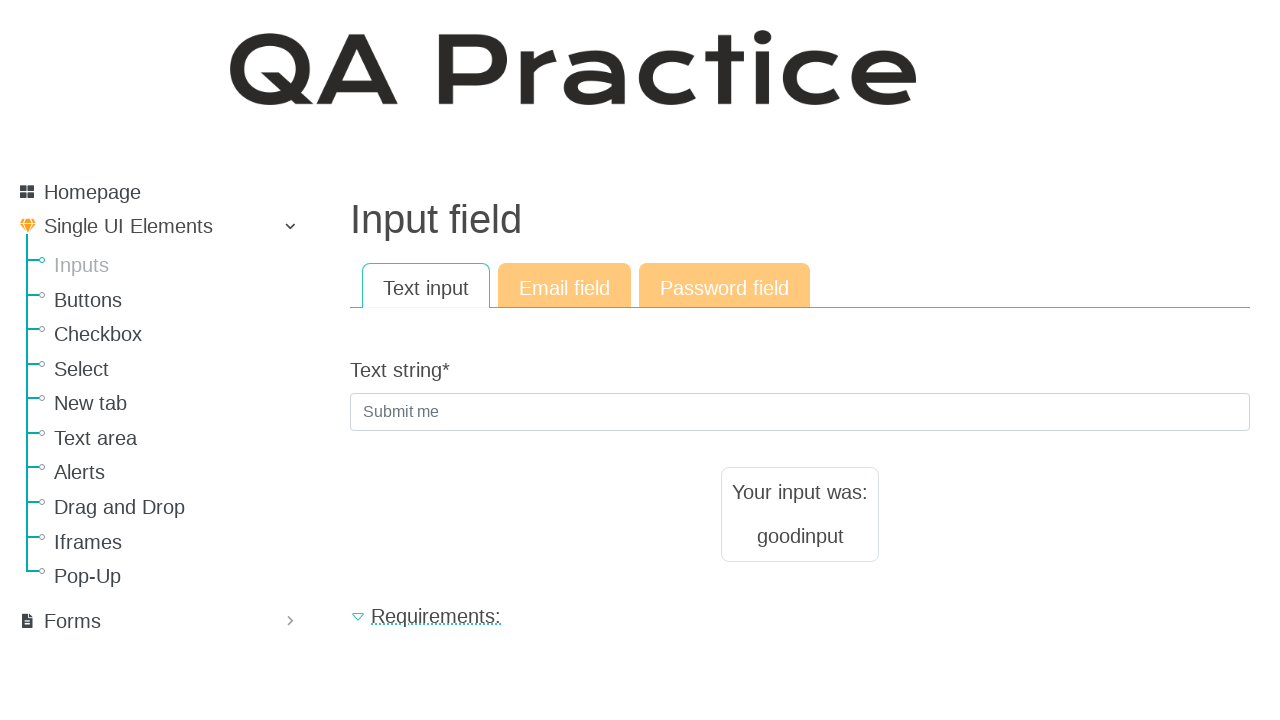

Result text element appeared displaying the submitted input
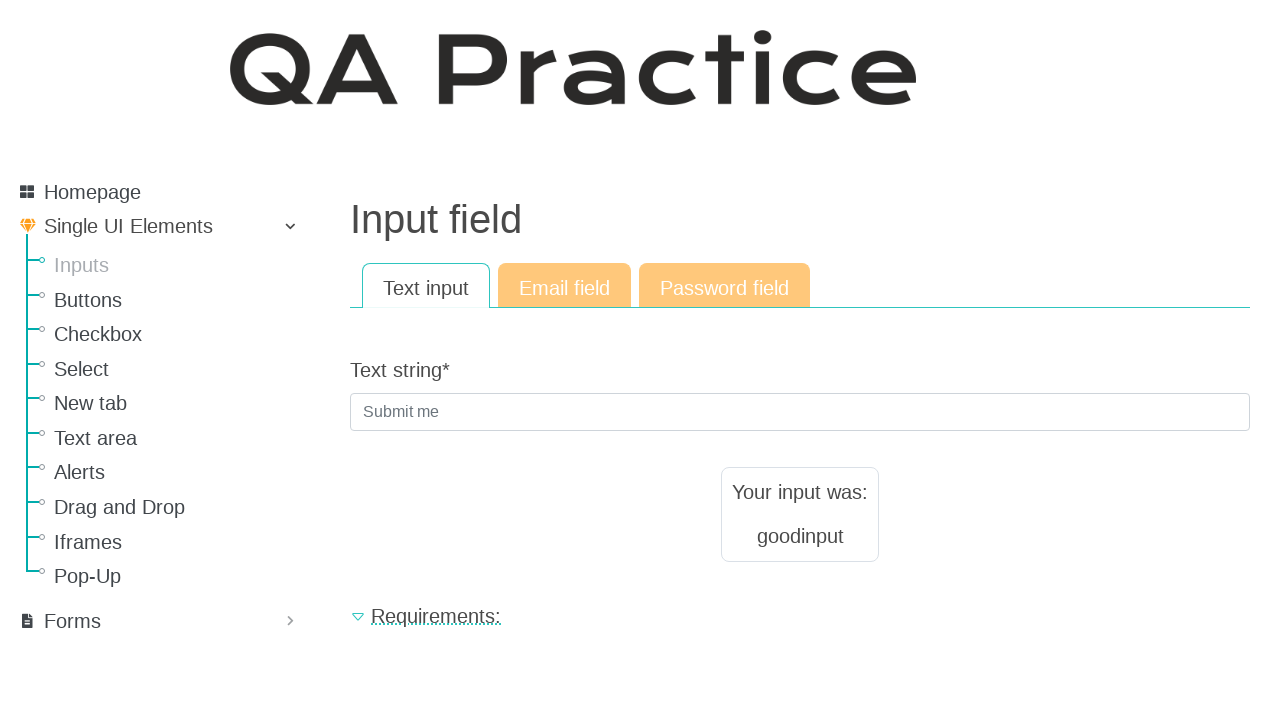

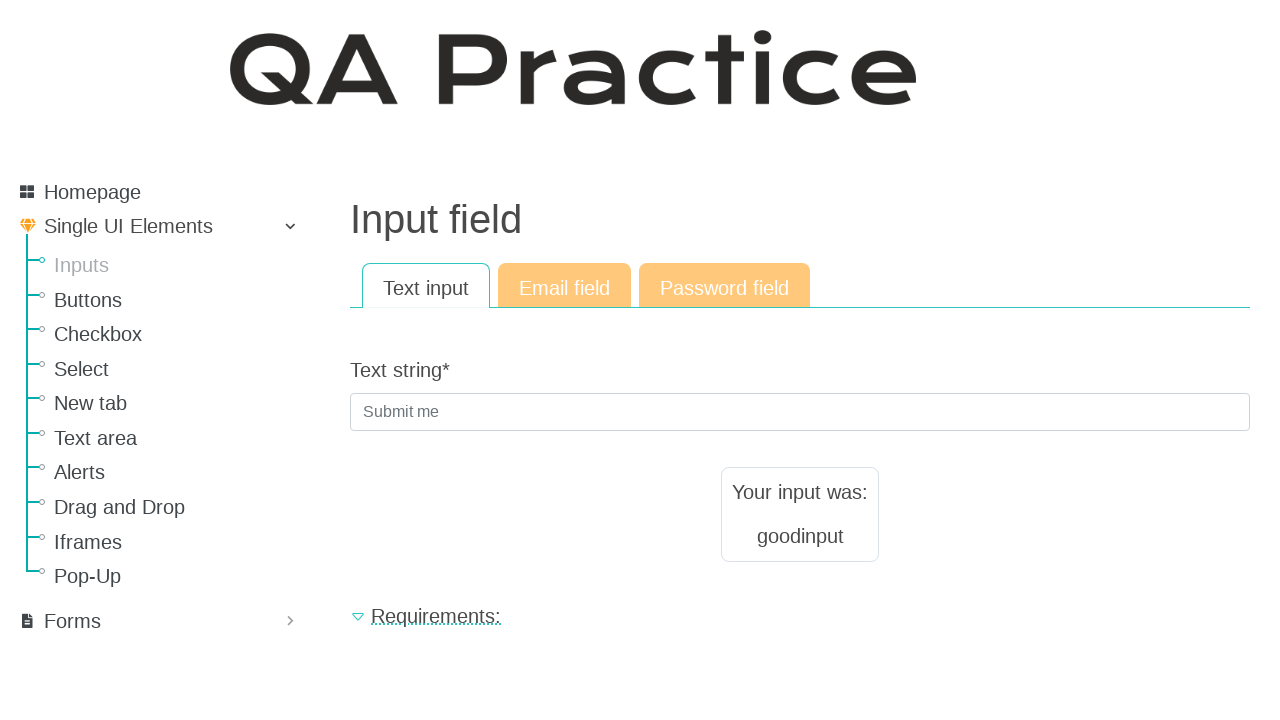